Simple test that navigates to the Automation Exercise homepage and verifies the page loads

Starting URL: https://automationexercise.com/

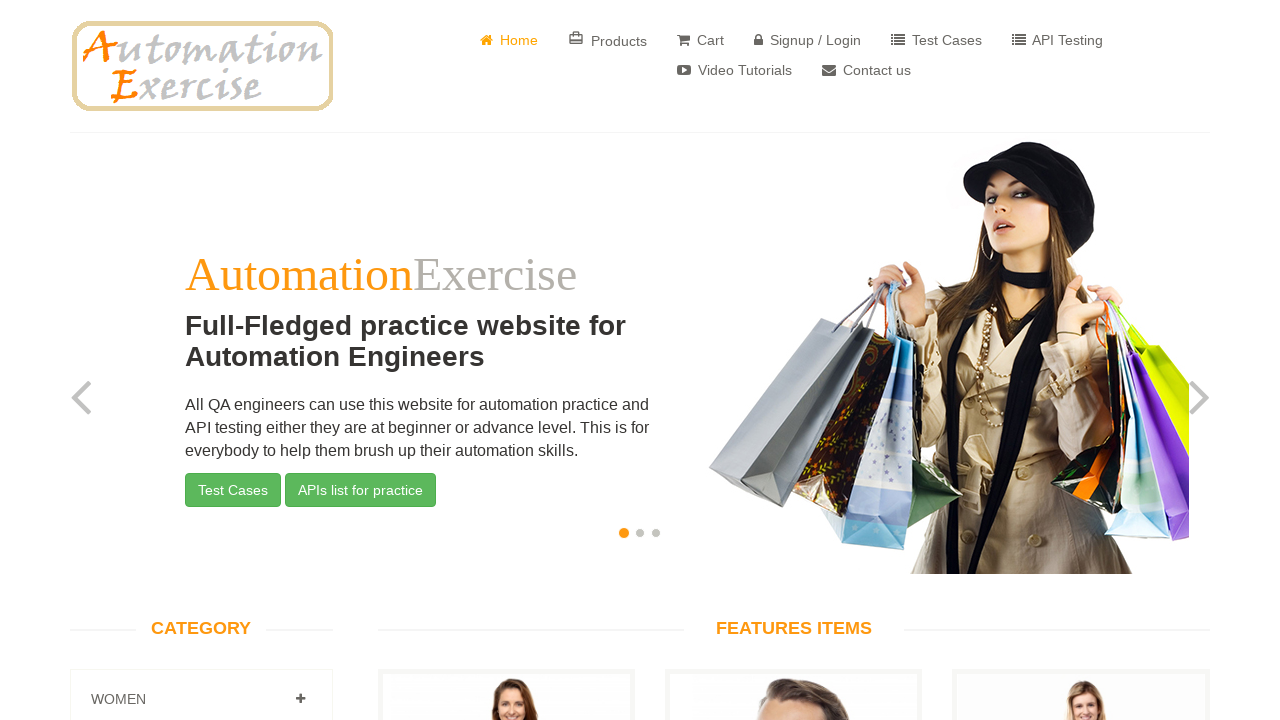

Waited for DOM content to load on Automation Exercise homepage
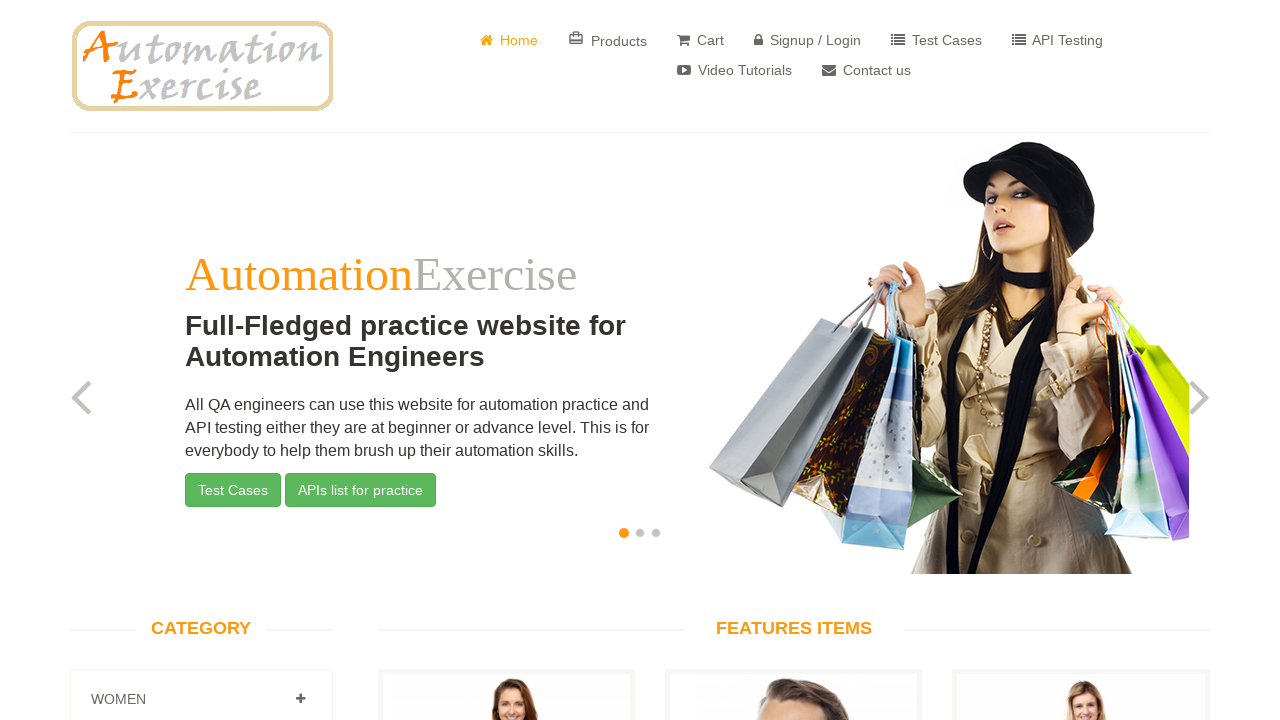

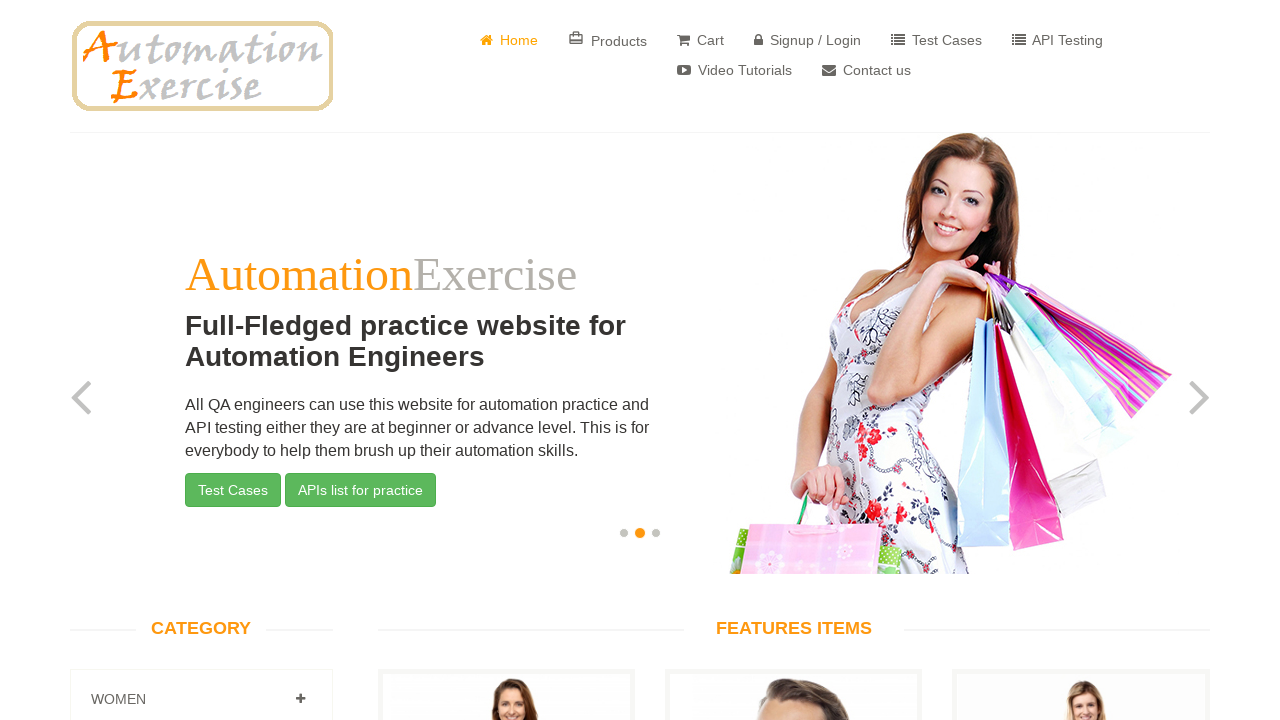